Tests autocomplete/autosuggest functionality by typing "in" into a text field, waiting for suggestions to appear, and selecting "India" from the dropdown list.

Starting URL: https://rahulshettyacademy.com/dropdownsPractise/

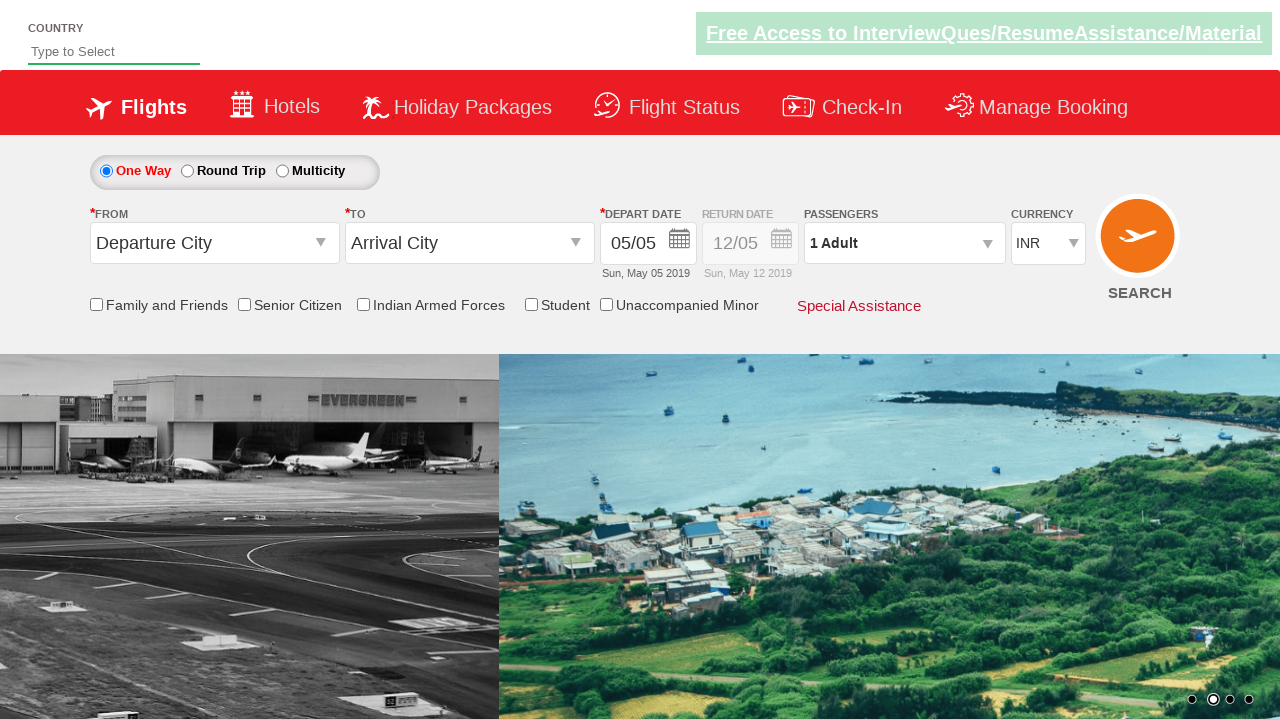

Typed 'in' into the autosuggest input field on #autosuggest
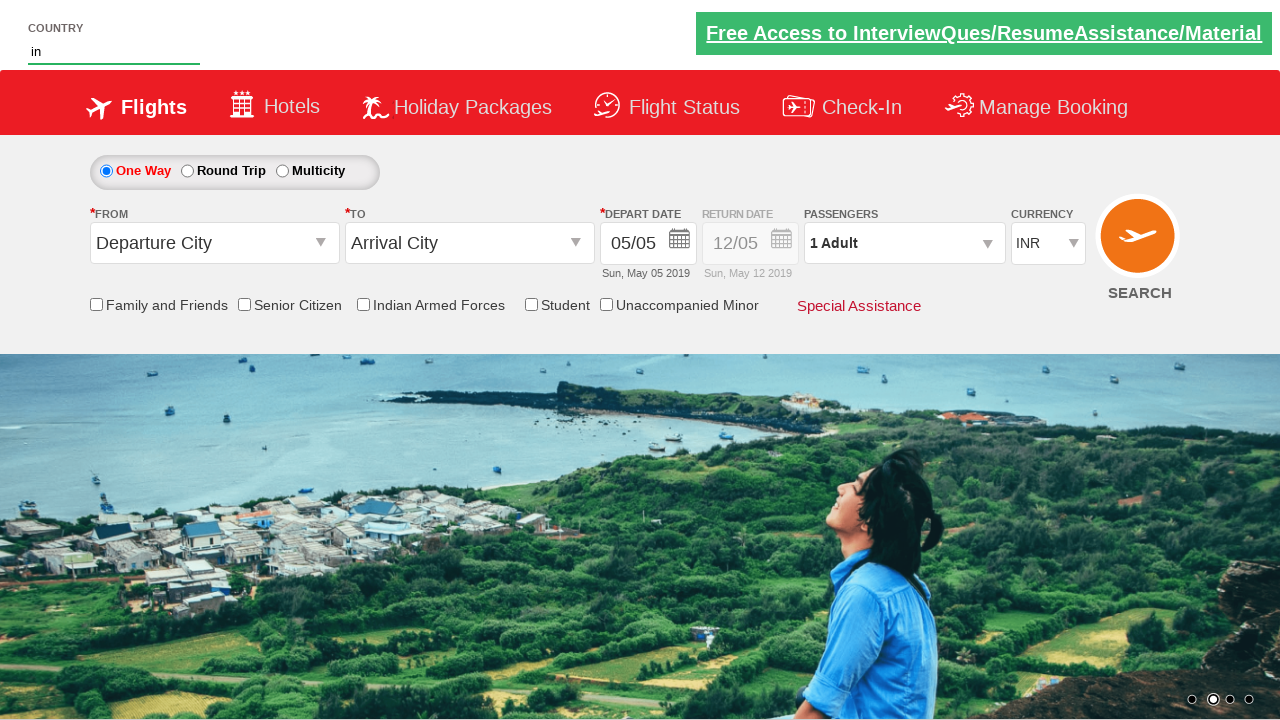

Autocomplete suggestions appeared
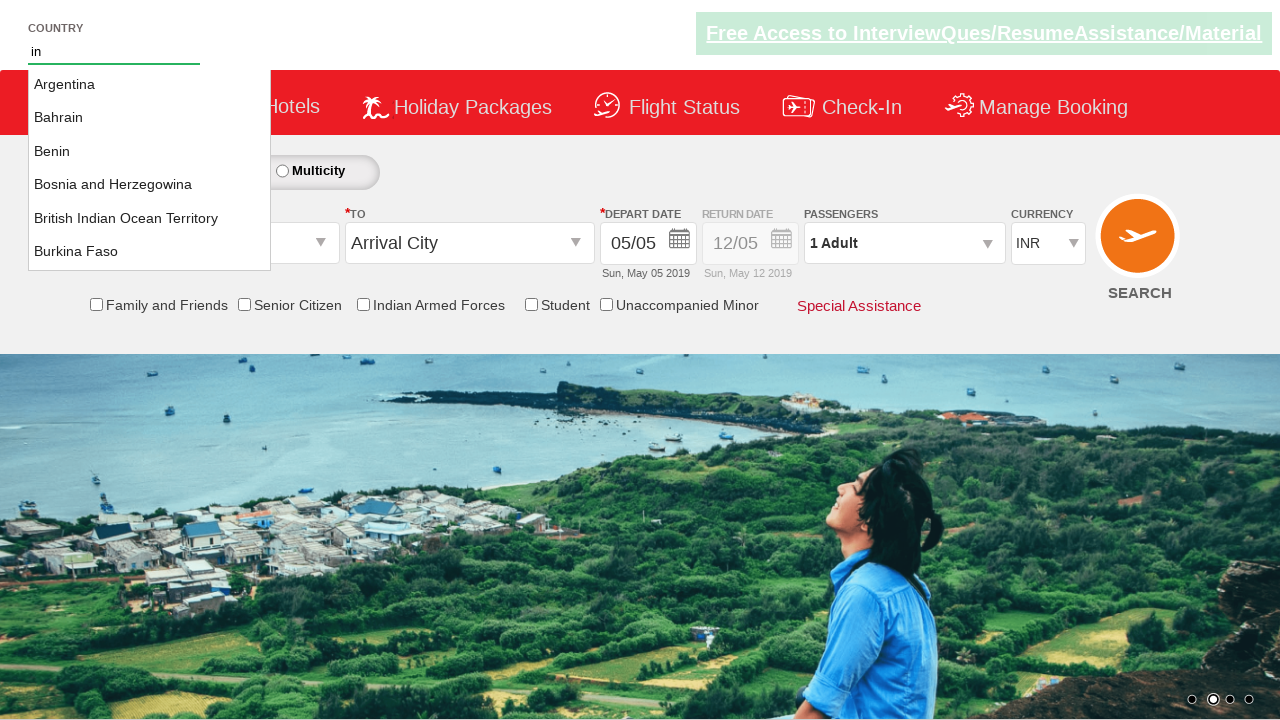

Retrieved all suggestion options from dropdown
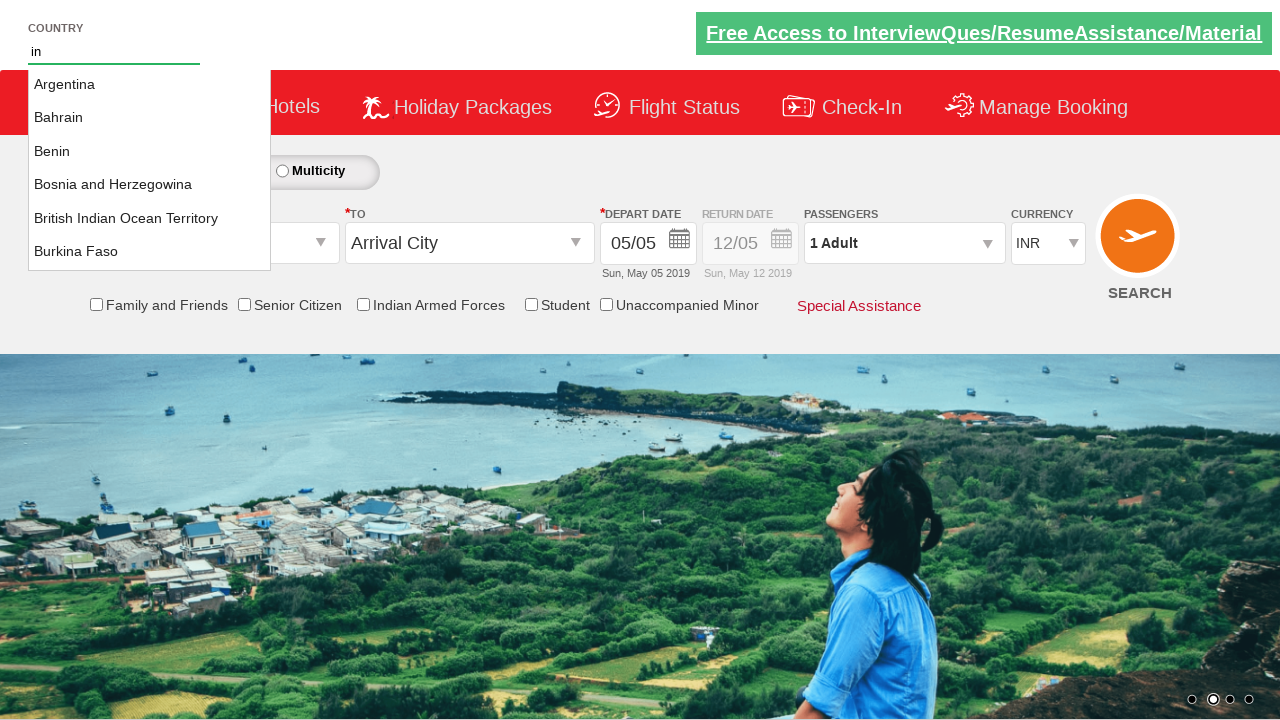

Selected 'India' from the autosuggest dropdown at (150, 168) on li.ui-menu-item a >> nth=15
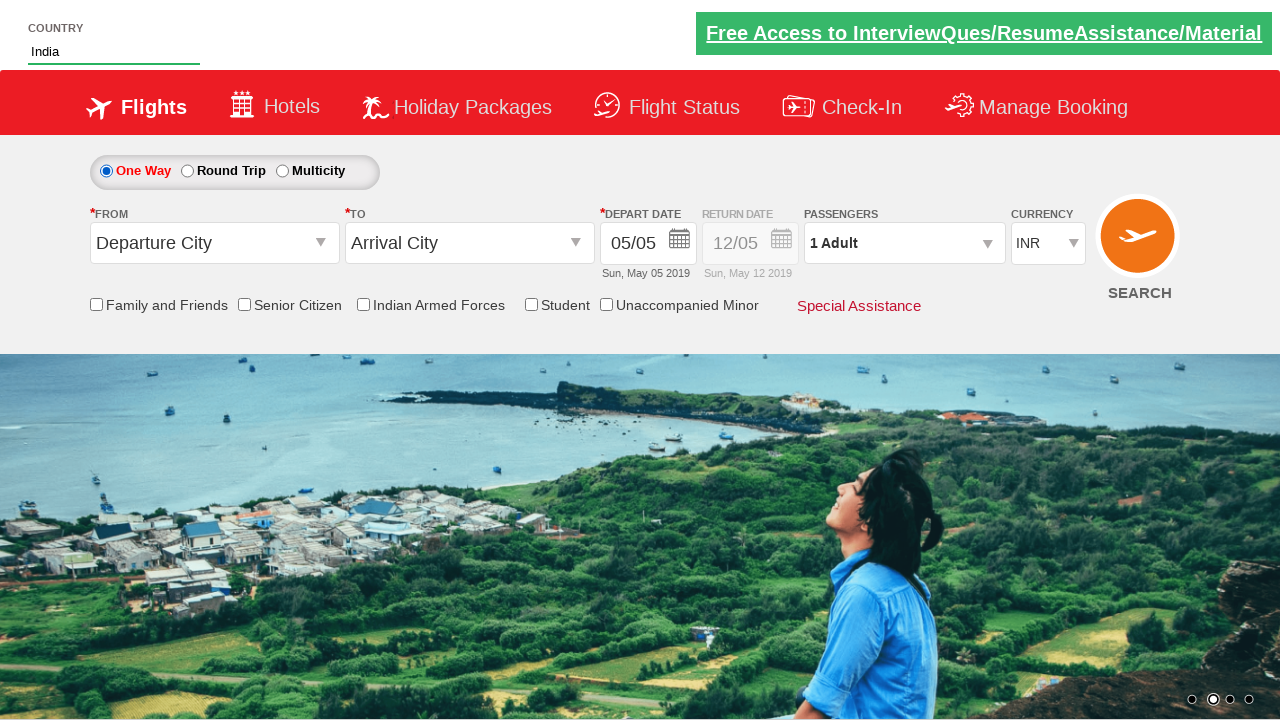

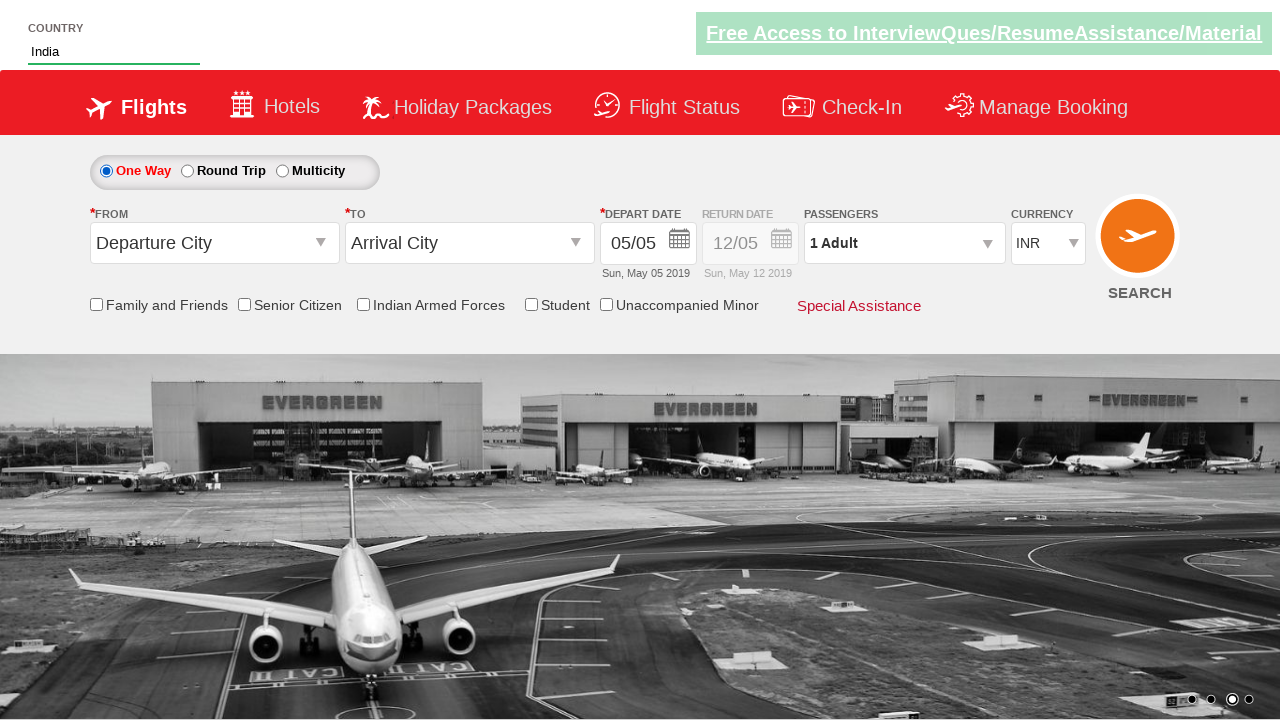